Tests static dropdown selection functionality by selecting an option from a currency dropdown menu

Starting URL: https://rahulshettyacademy.com/dropdownsPractise/

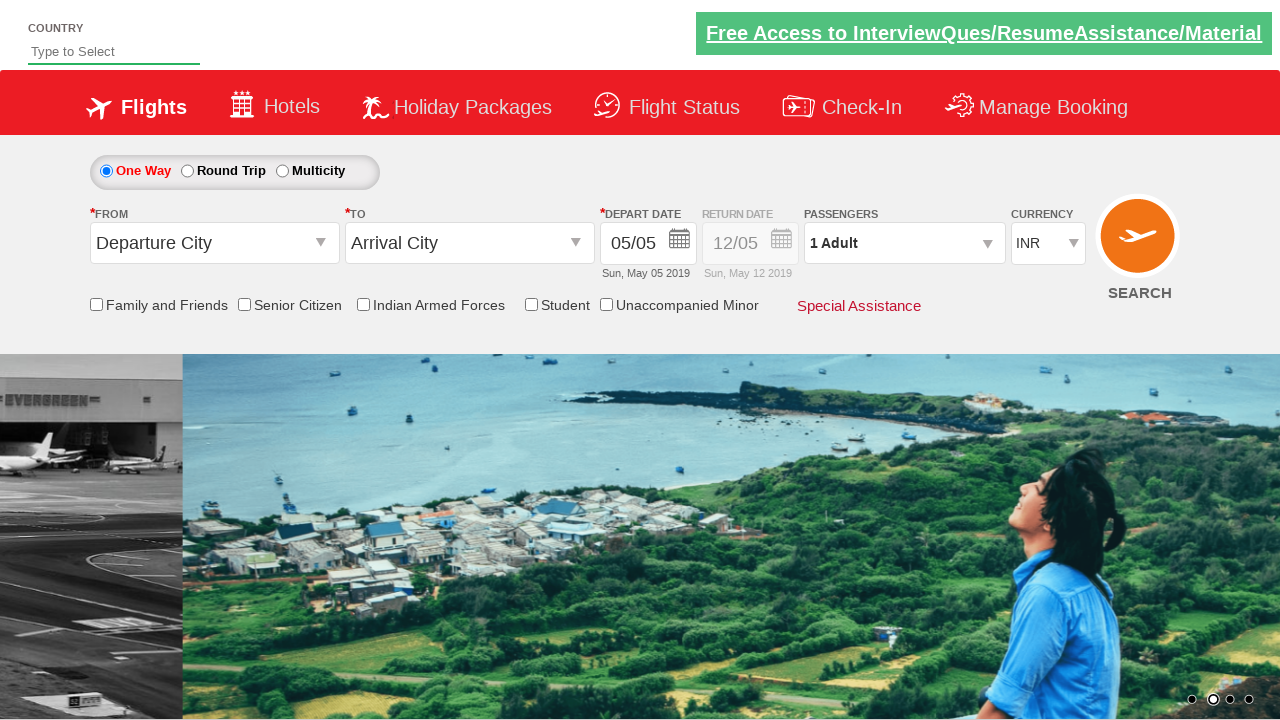

Located currency dropdown element
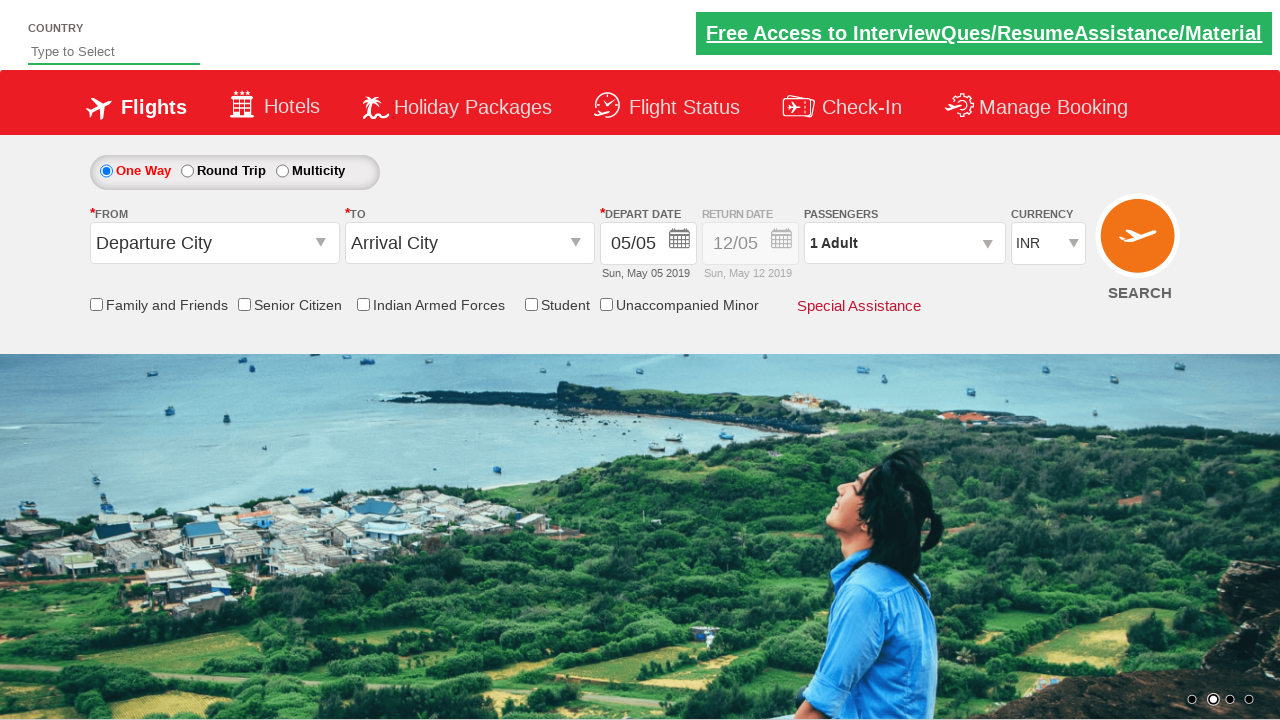

Selected option at index 3 from currency dropdown on #ctl00_mainContent_DropDownListCurrency
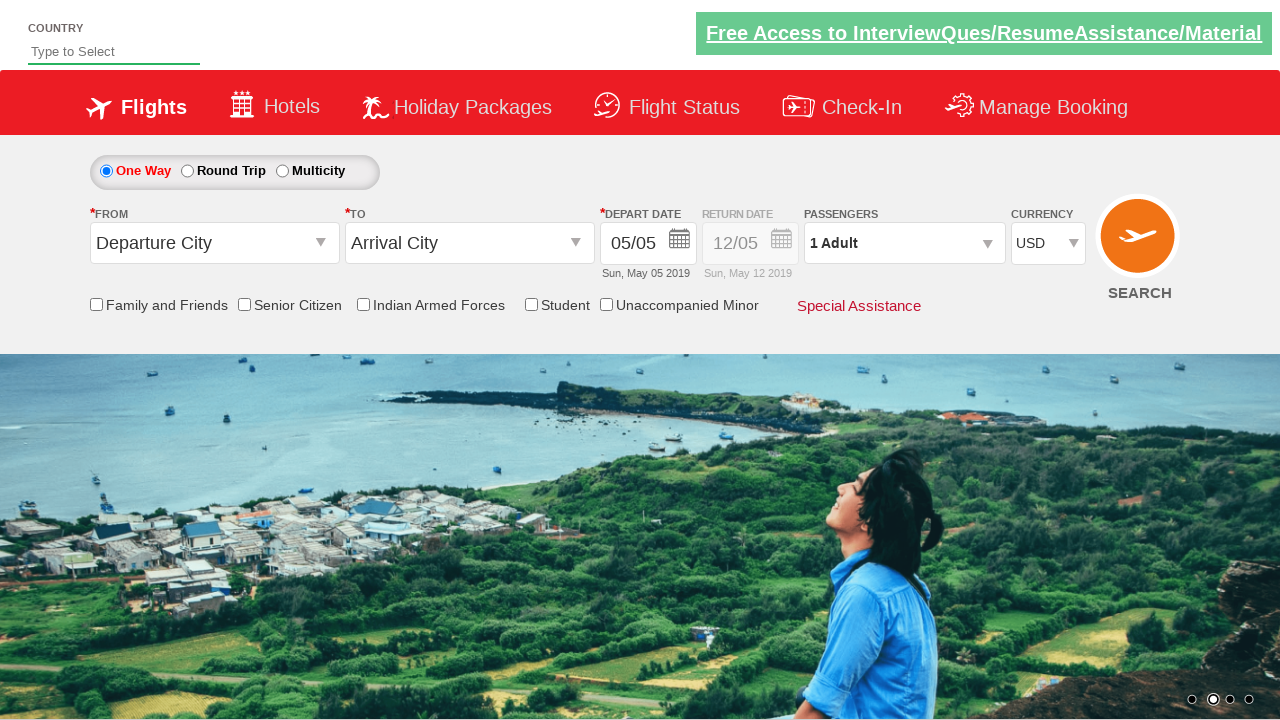

Retrieved text of selected currency option
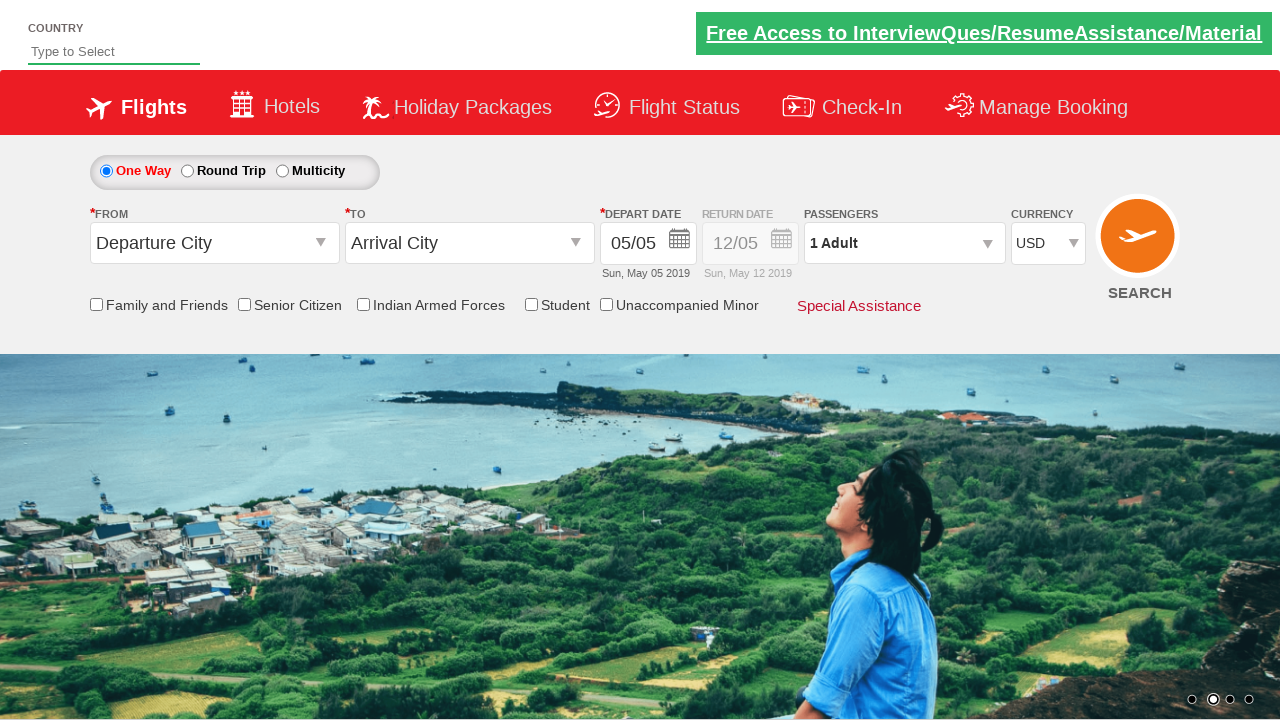

Printed selected option: USD
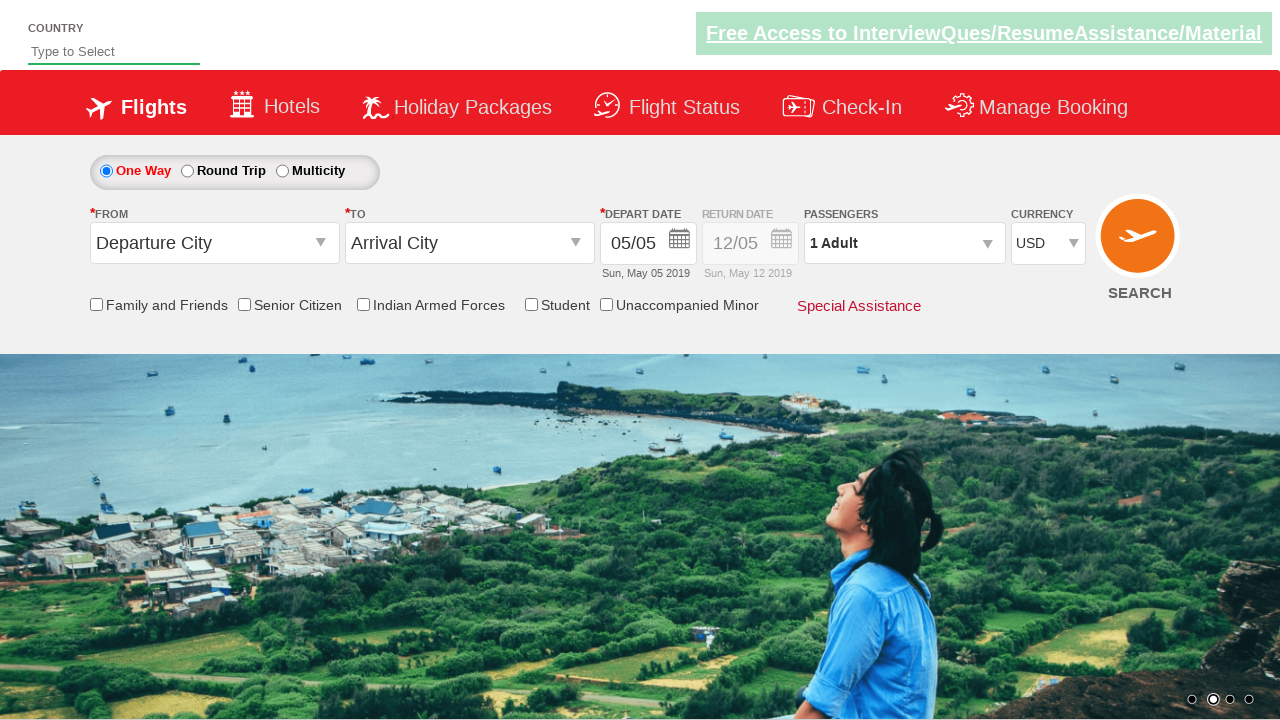

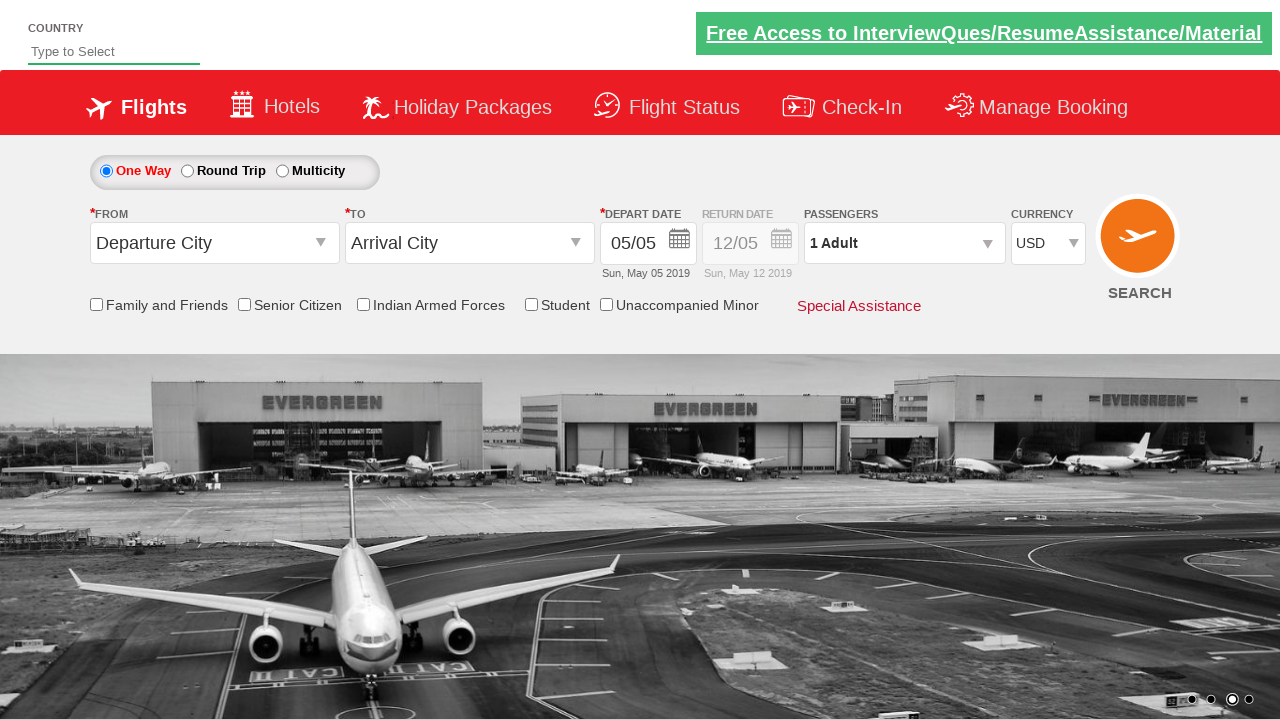